Tests JavaScript confirm dialog interaction by clicking a button that triggers a confirmation alert and then dismissing it

Starting URL: http://echoecho.com/javascript4.htm

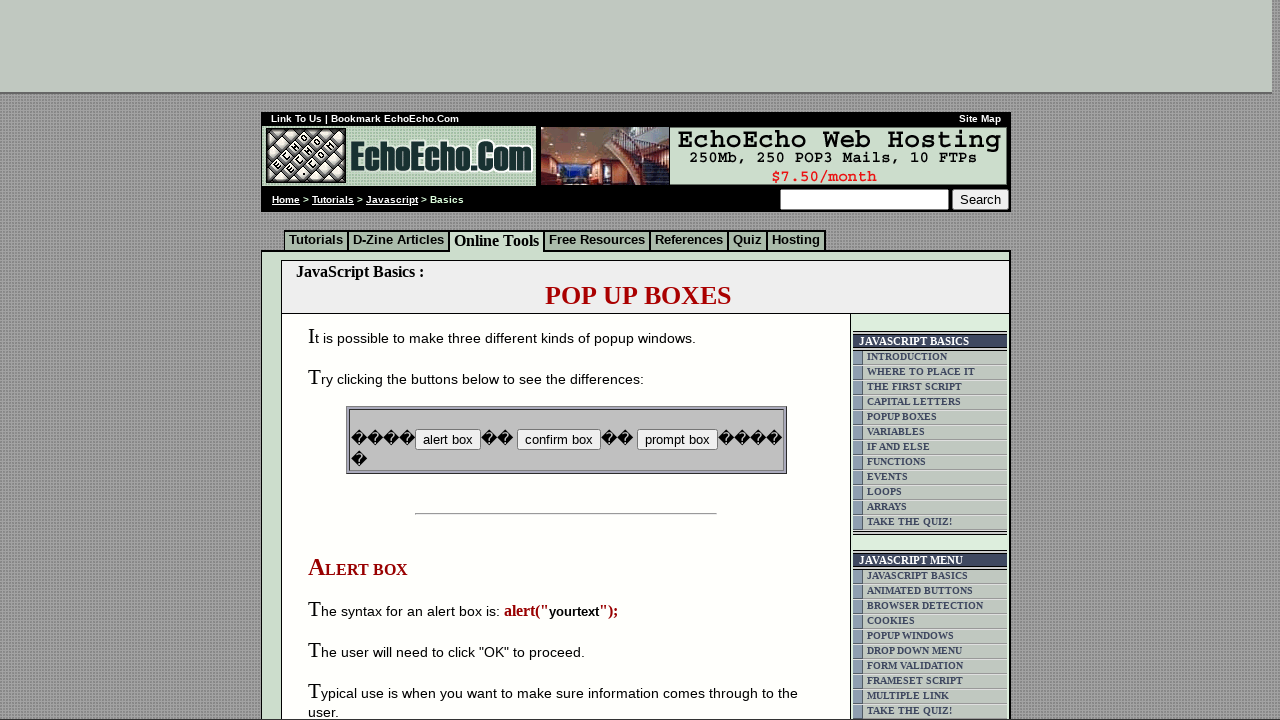

Navigated to JavaScript confirm dialog test page
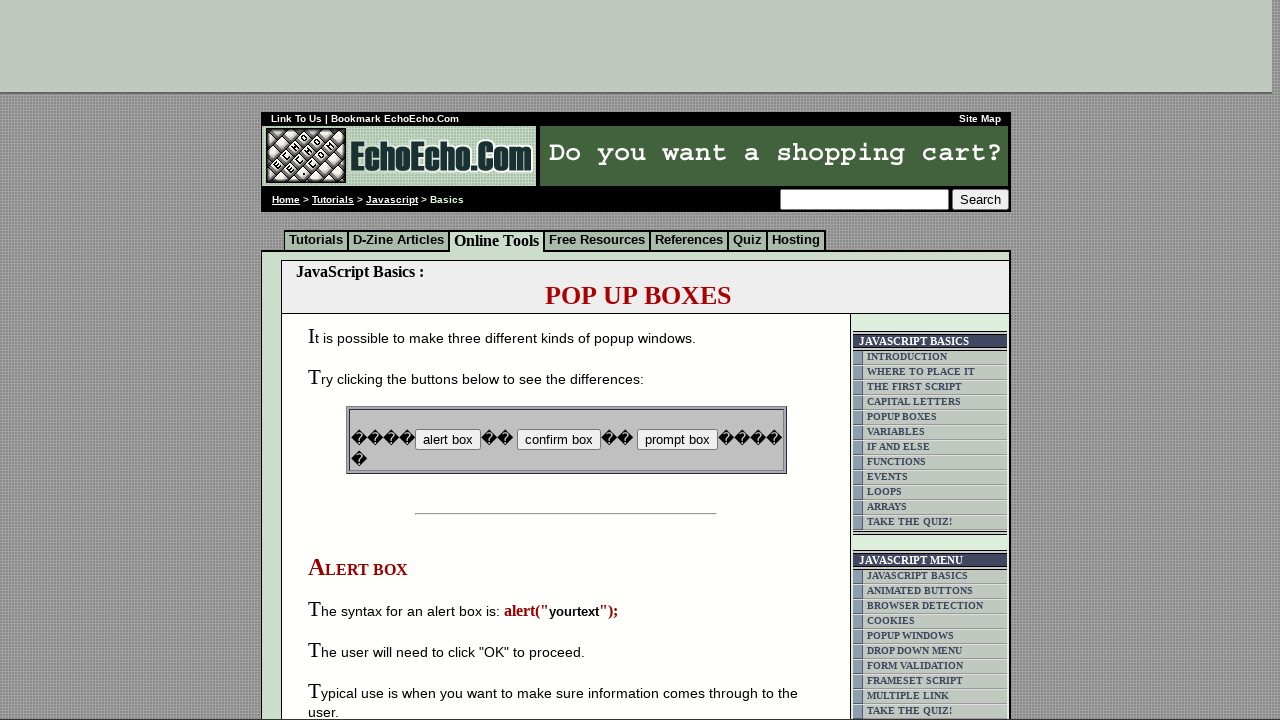

Clicked button to trigger confirm dialog at (558, 440) on input[name='B2']
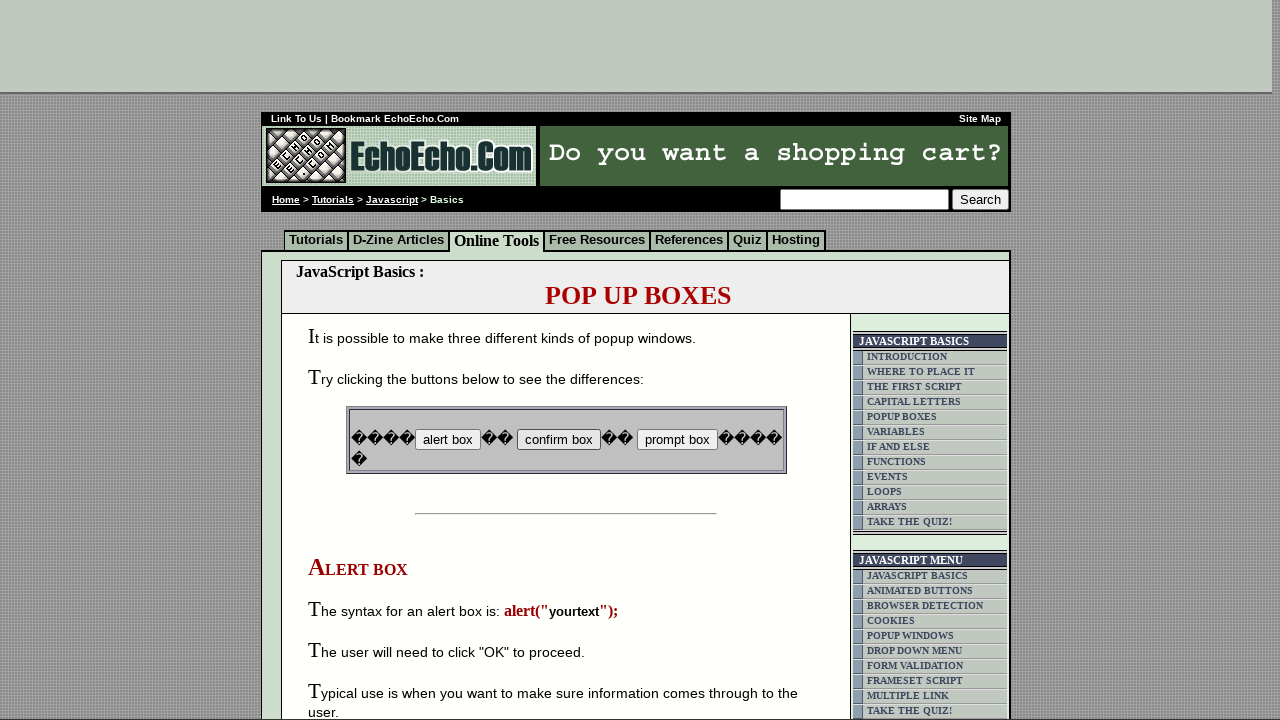

Set up dialog handler to dismiss confirmation alert
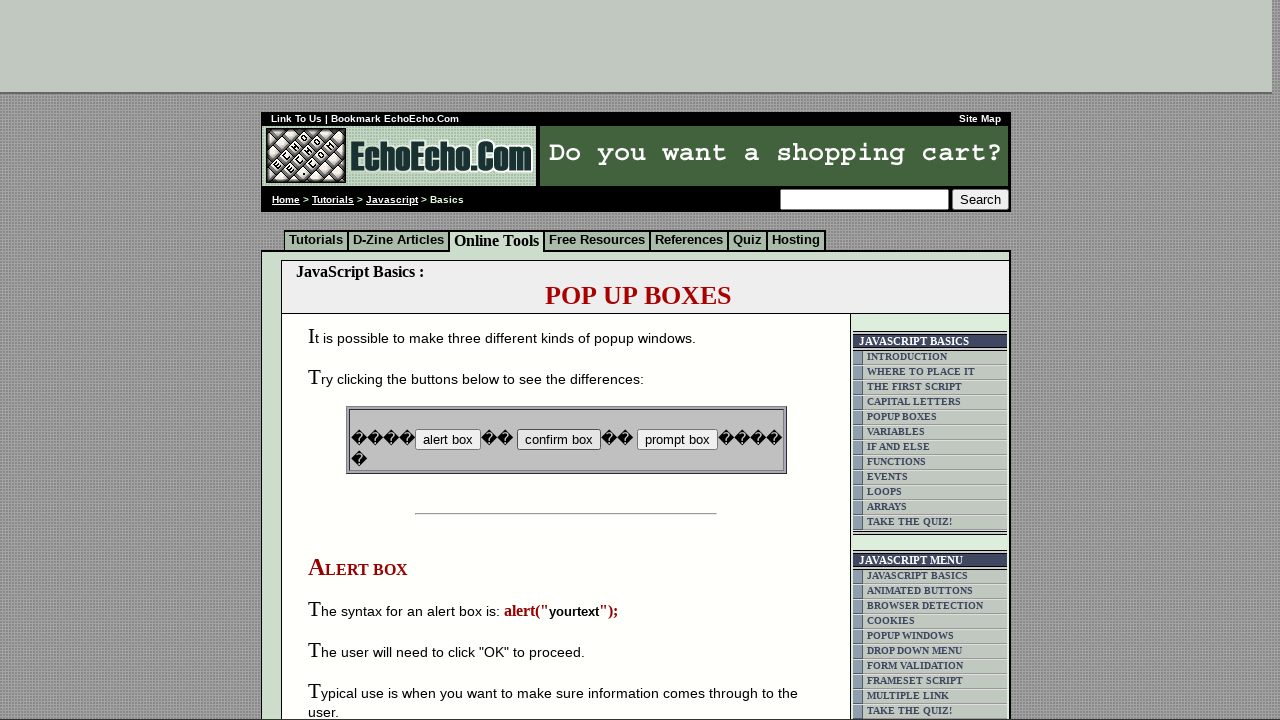

Waited for dialog handling to complete
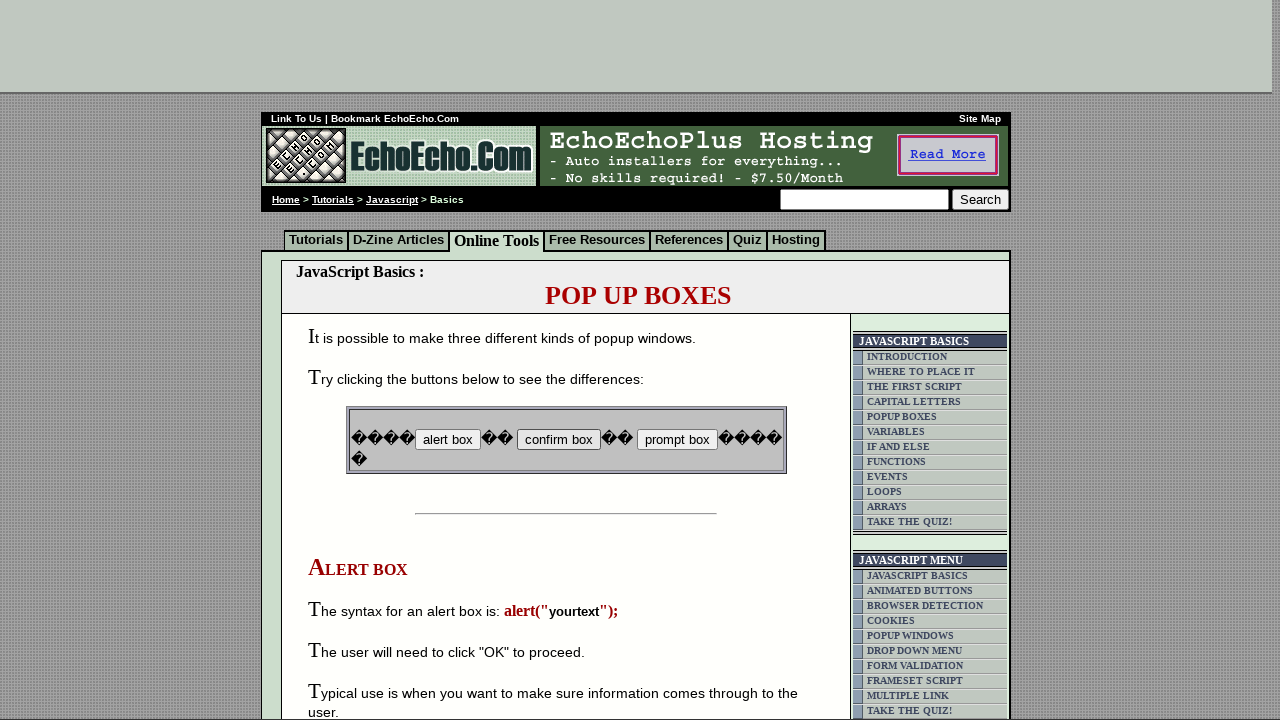

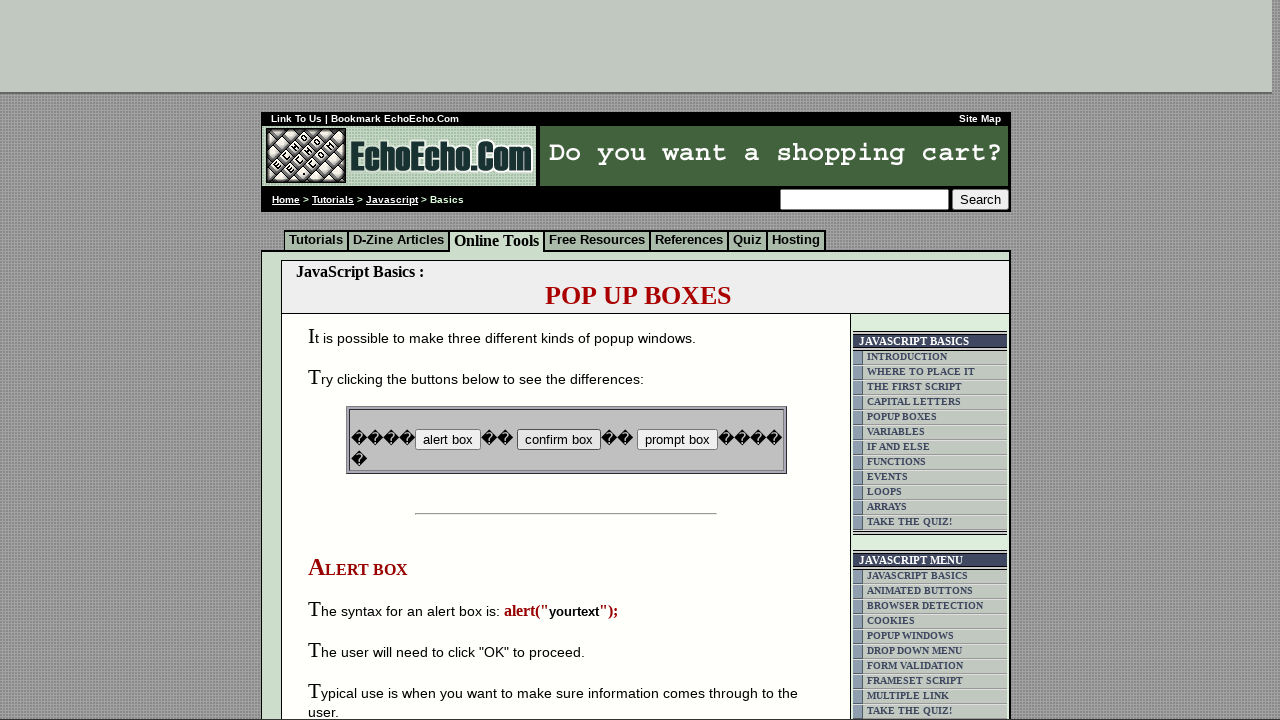